Tests the add/remove elements functionality by clicking to add multiple elements and then removing them one by one, verifying each addition and removal

Starting URL: http://the-internet.herokuapp.com/add_remove_elements/

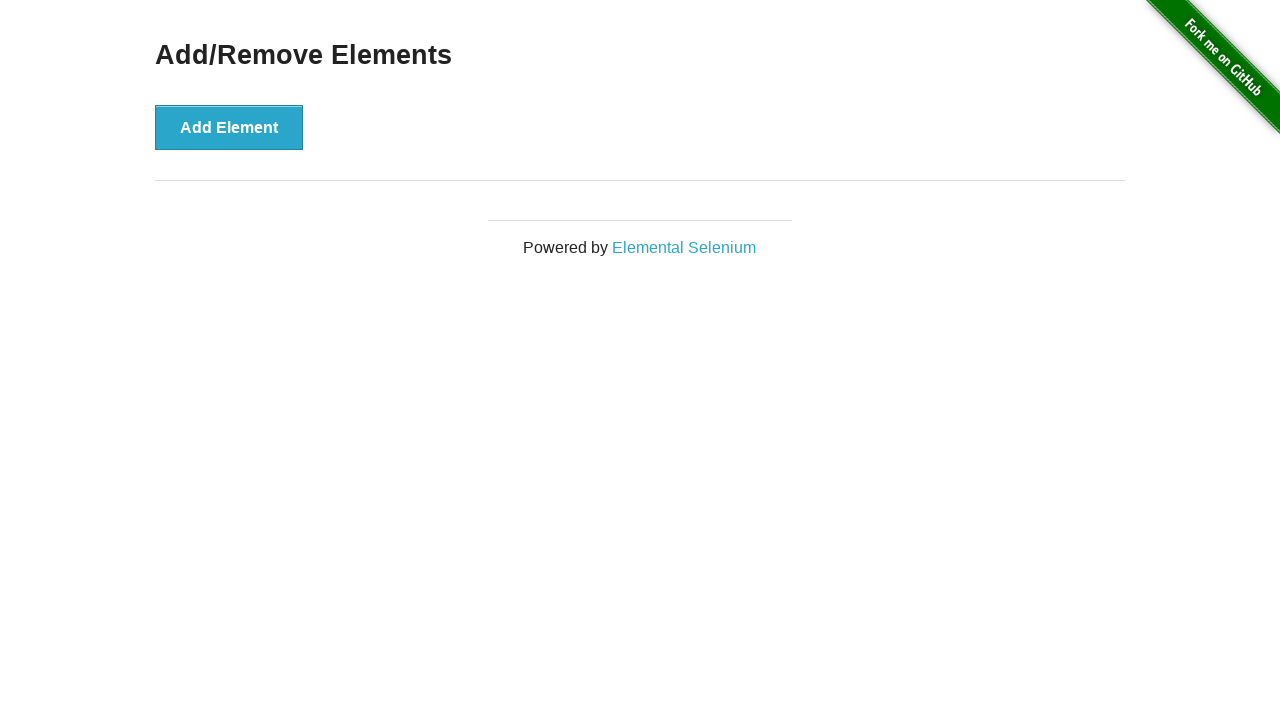

Clicked 'Add Element' button (iteration 1) at (229, 127) on .example > button
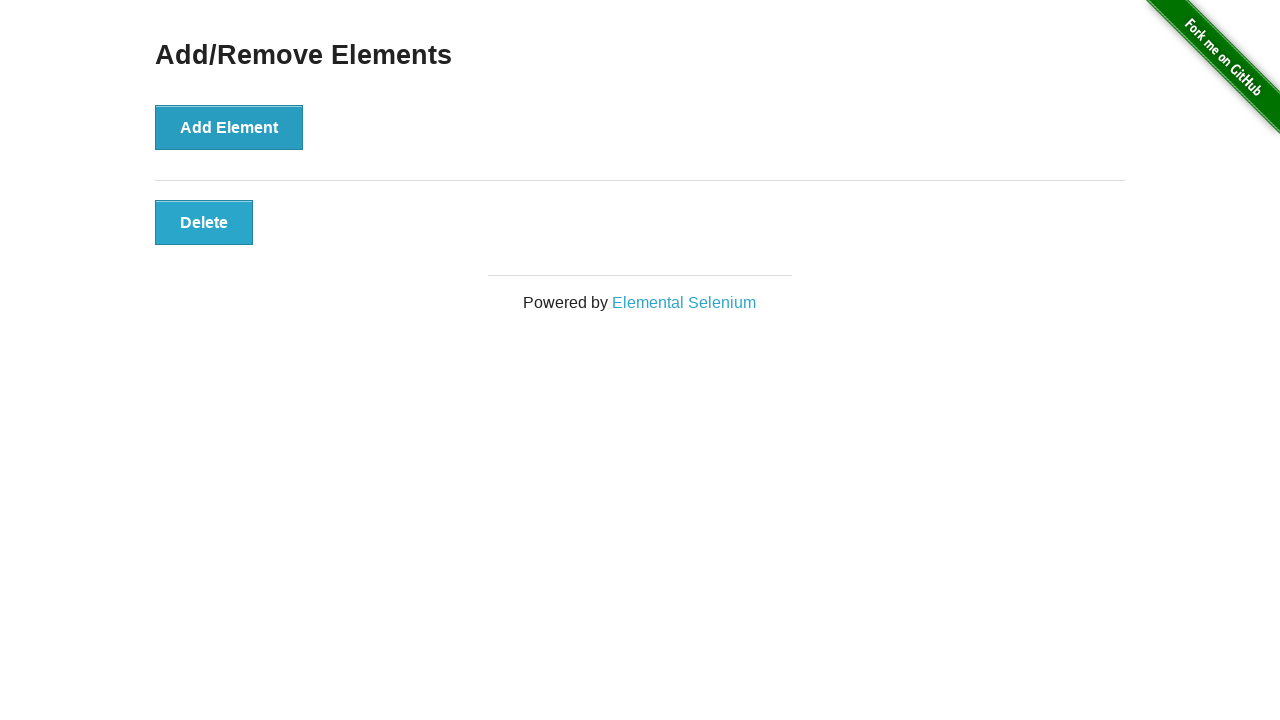

Waited for added element to appear (iteration 1)
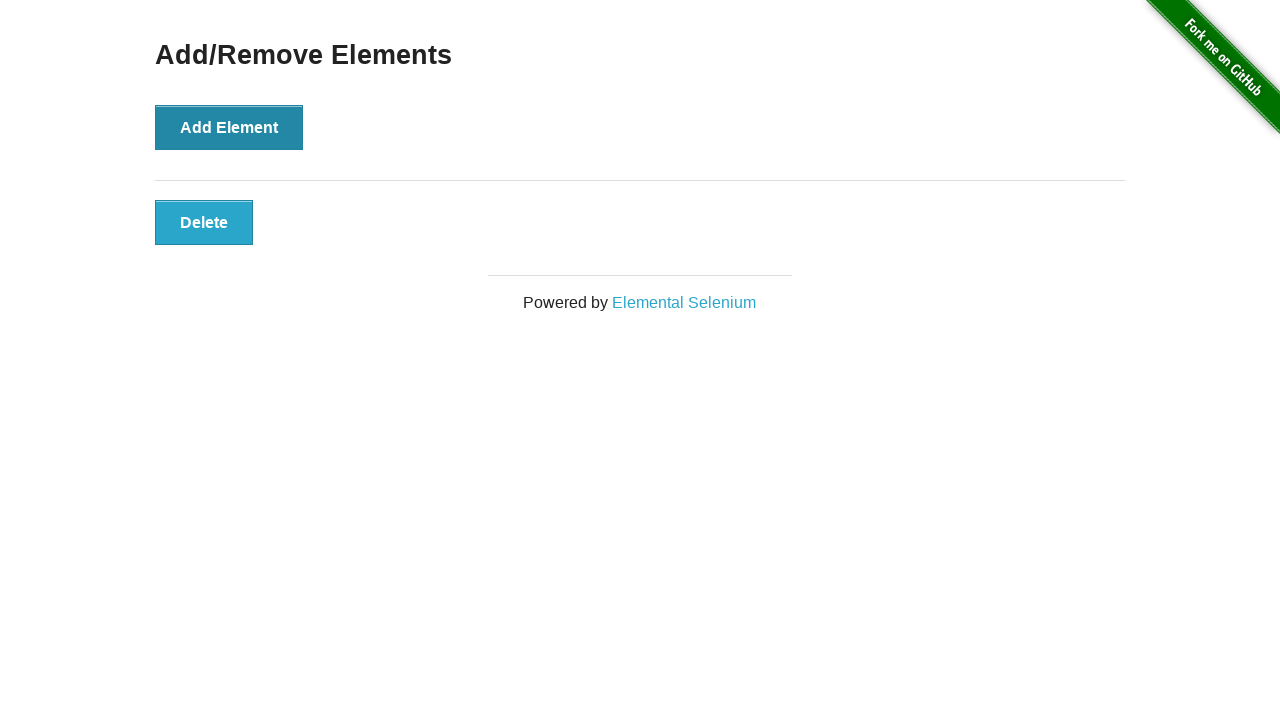

Counted 1 elements currently on page
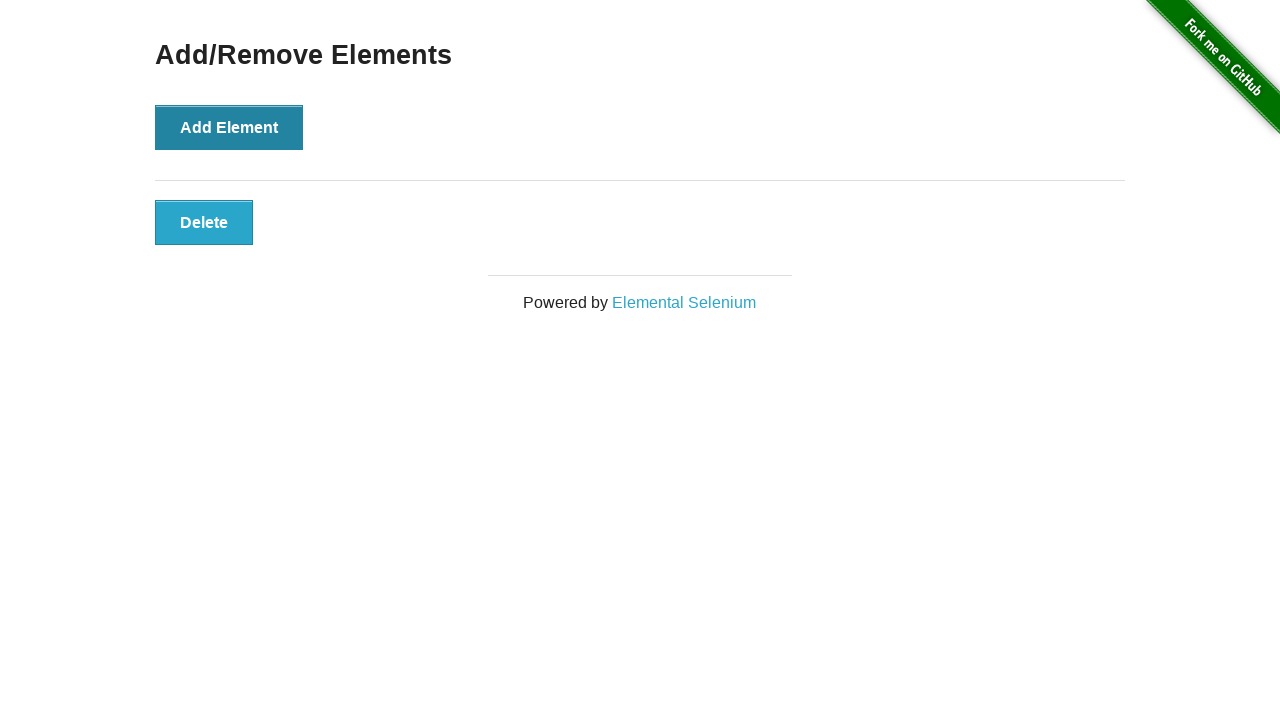

Clicked 'Add Element' button (iteration 2) at (229, 127) on .example > button
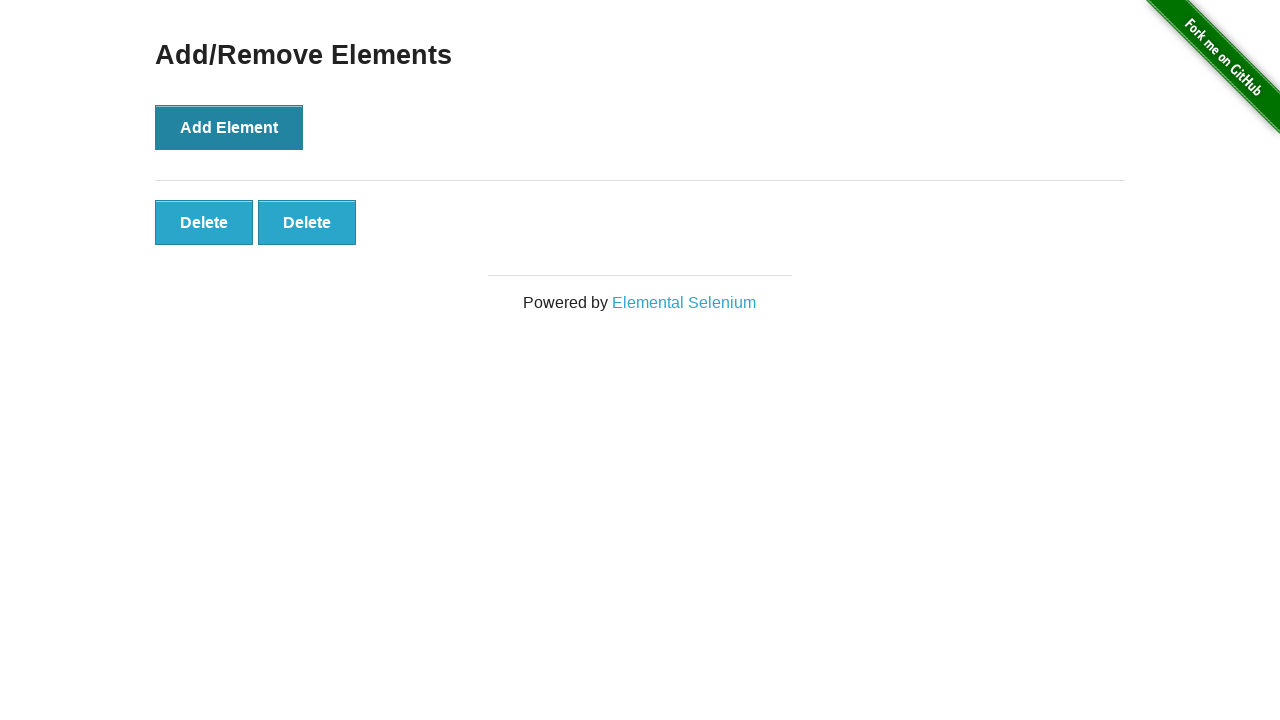

Waited for added element to appear (iteration 2)
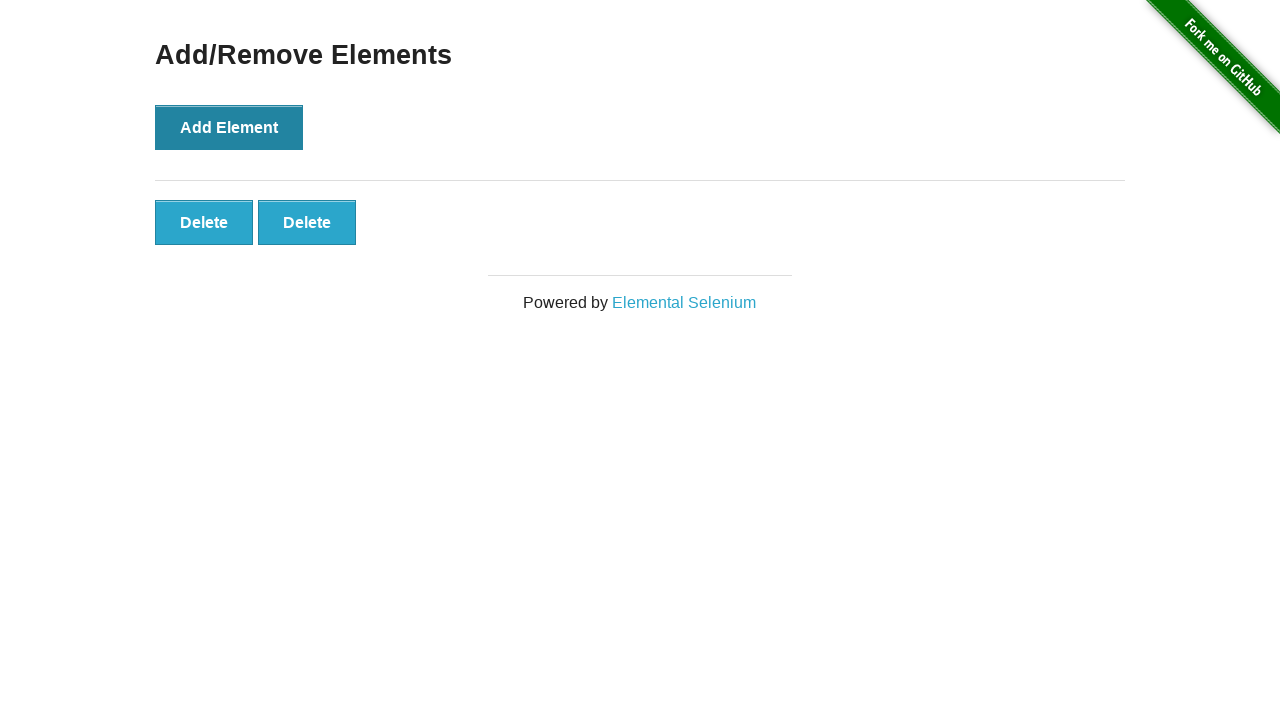

Counted 2 elements currently on page
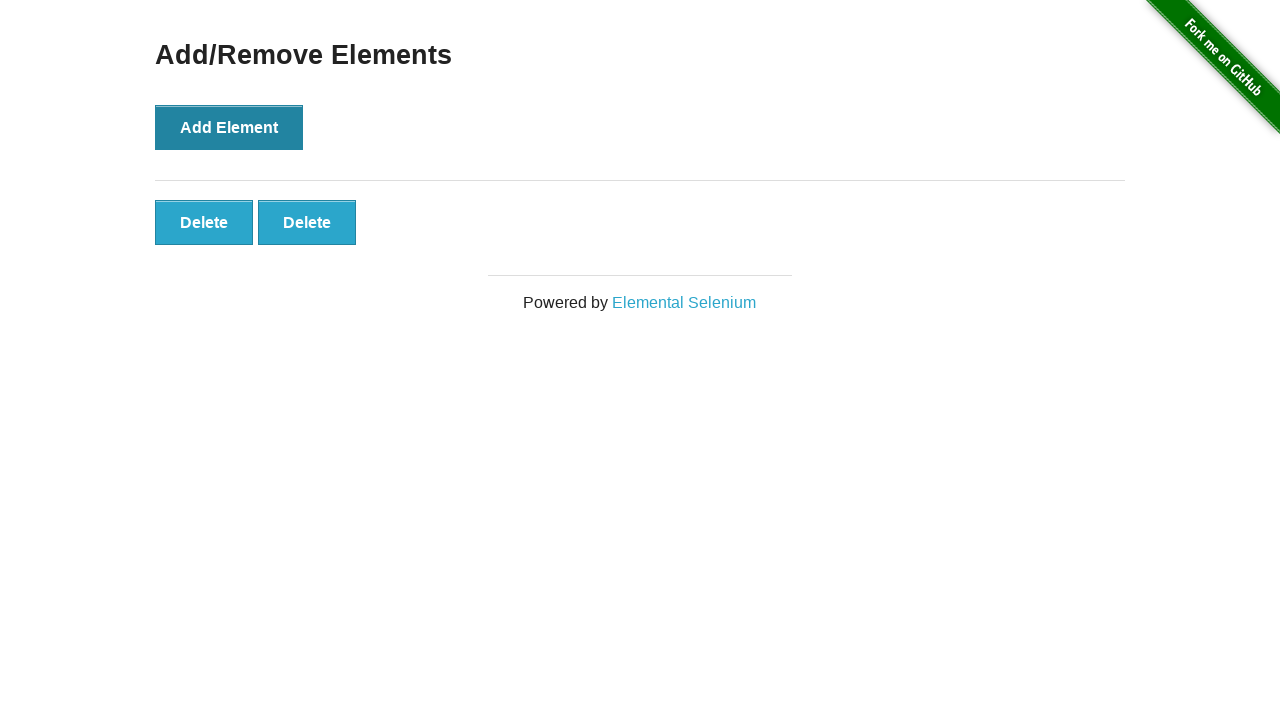

Clicked delete button for element at position 2 at (307, 222) on //*[@id='elements']/button[2]
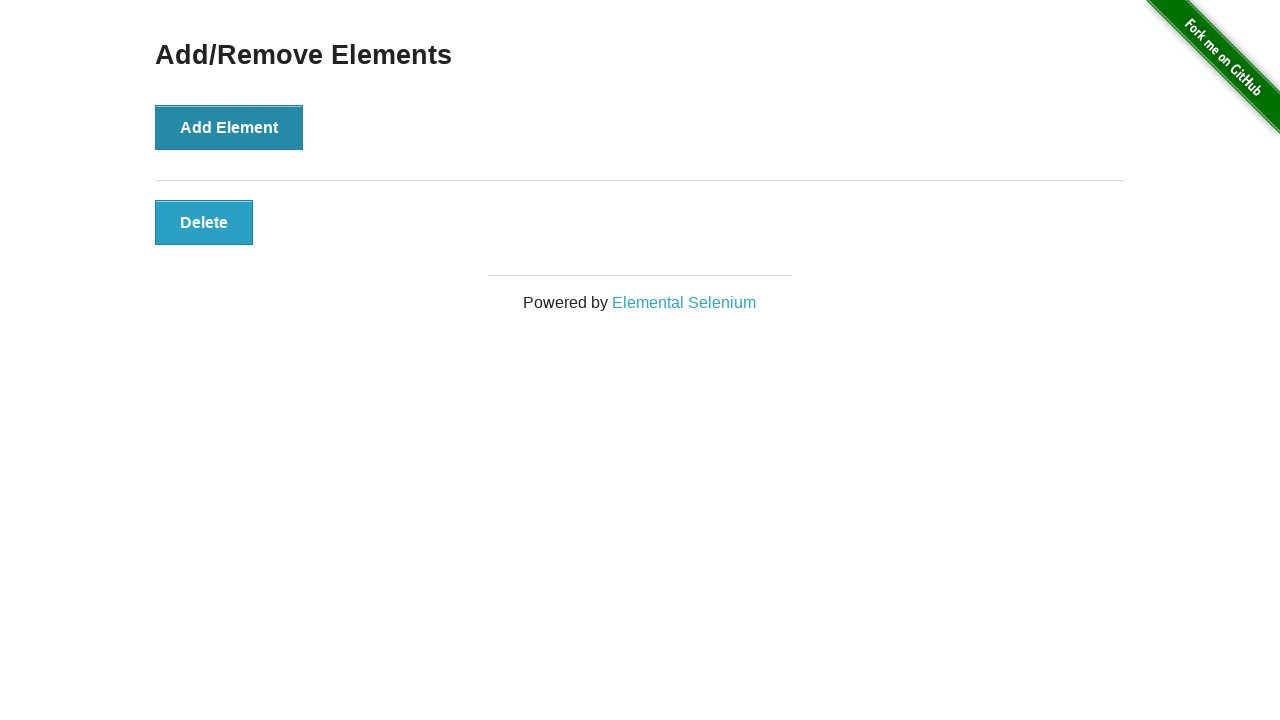

Waited for element removal (position 2)
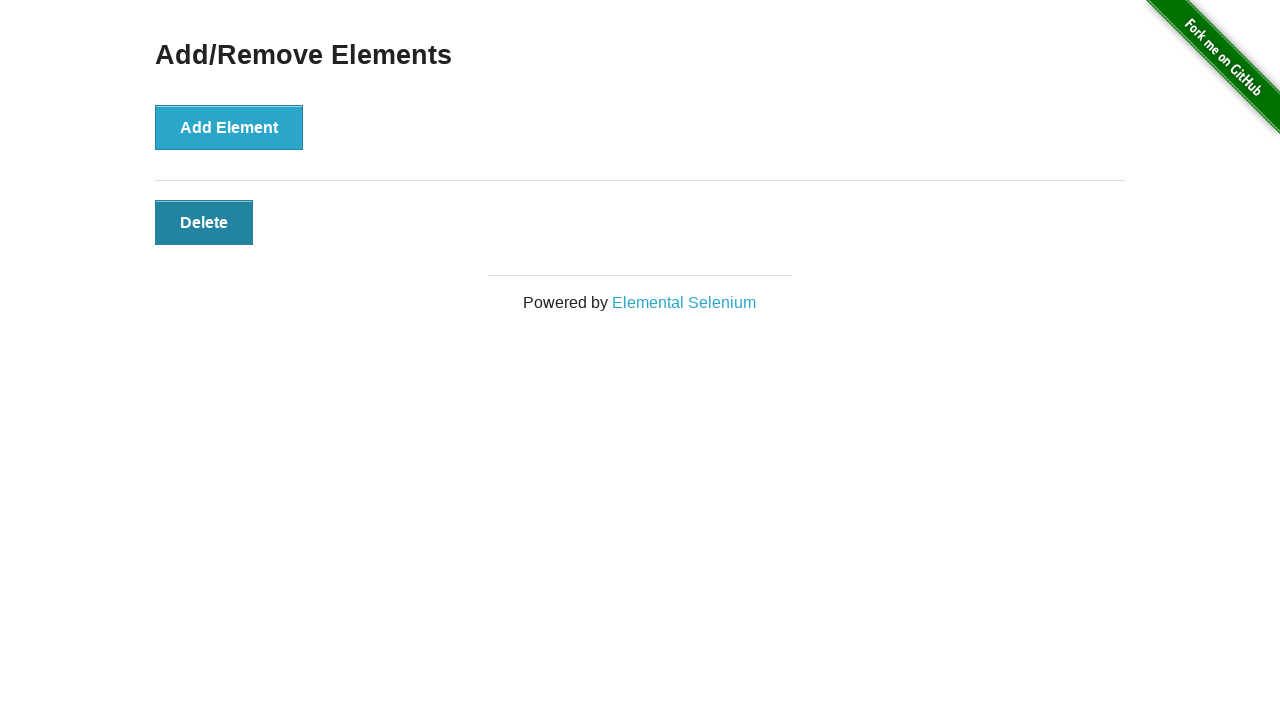

Clicked delete button for element at position 1 at (204, 222) on //*[@id='elements']/button[1]
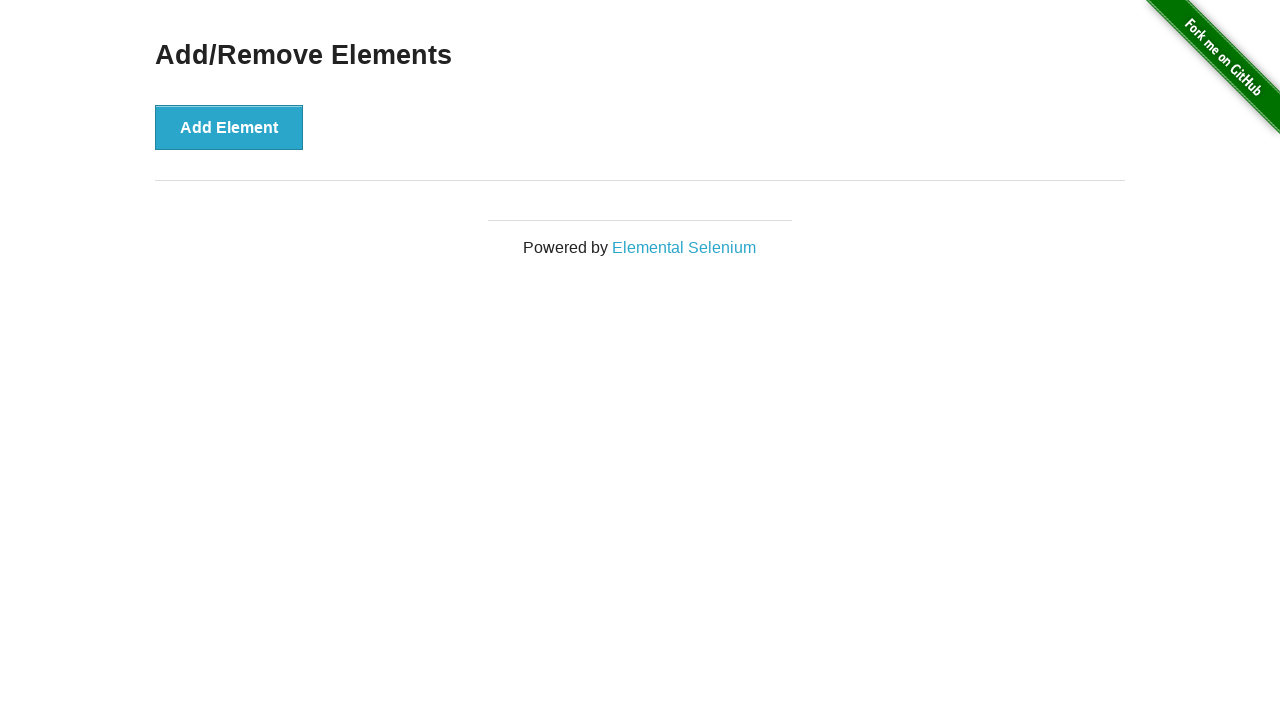

Waited for element removal (position 1)
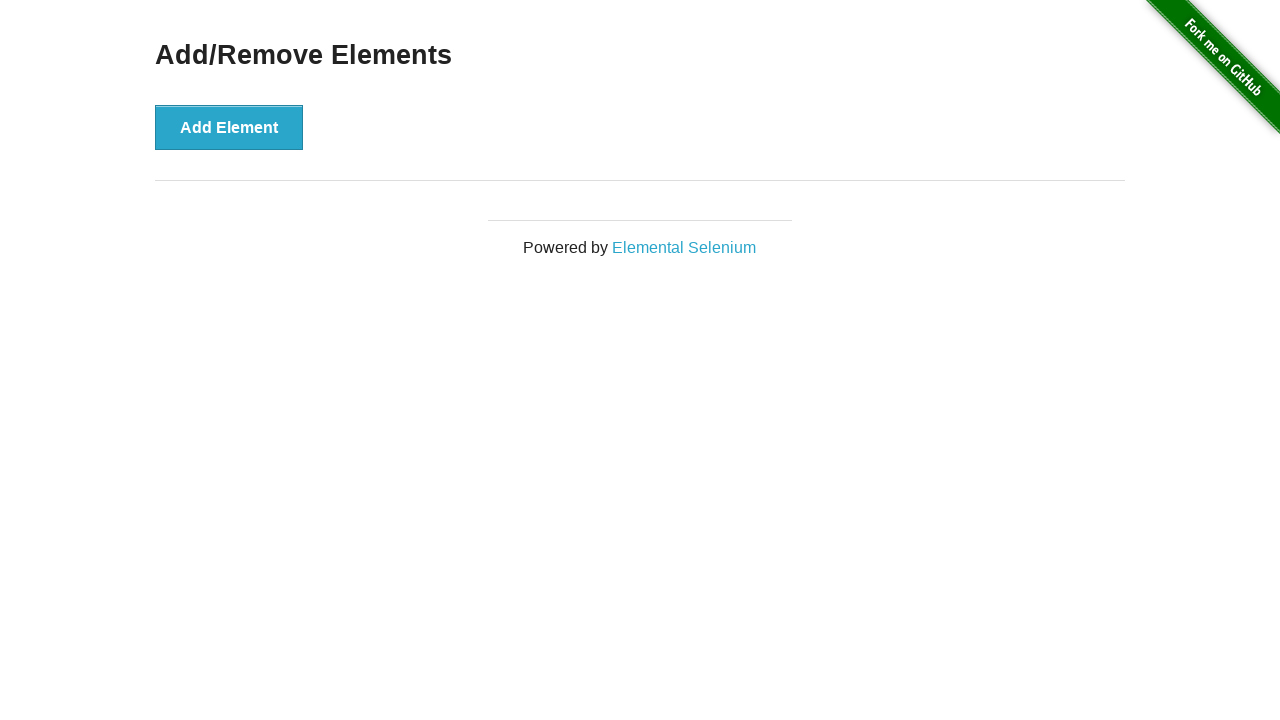

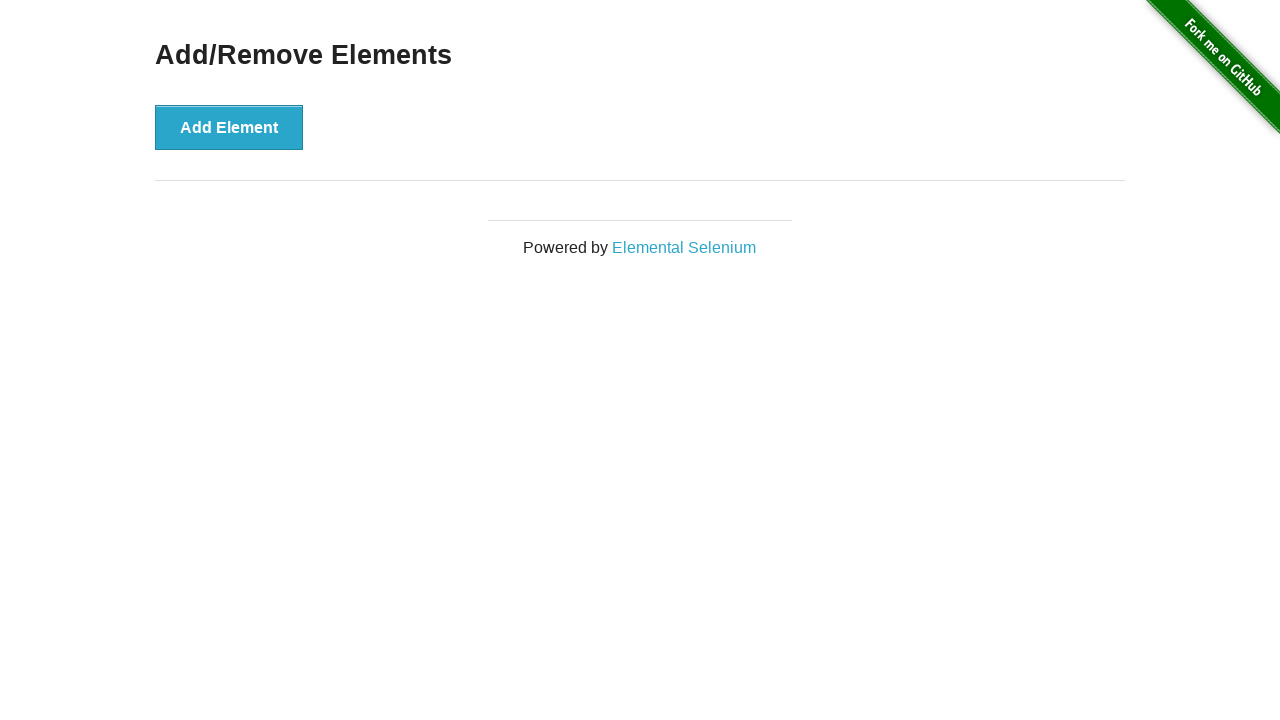